Tests autosuggestive dropdown functionality by typing a partial country name, waiting for suggestions to appear, and selecting "India" from the dropdown options.

Starting URL: https://rahulshettyacademy.com/dropdownsPractise/

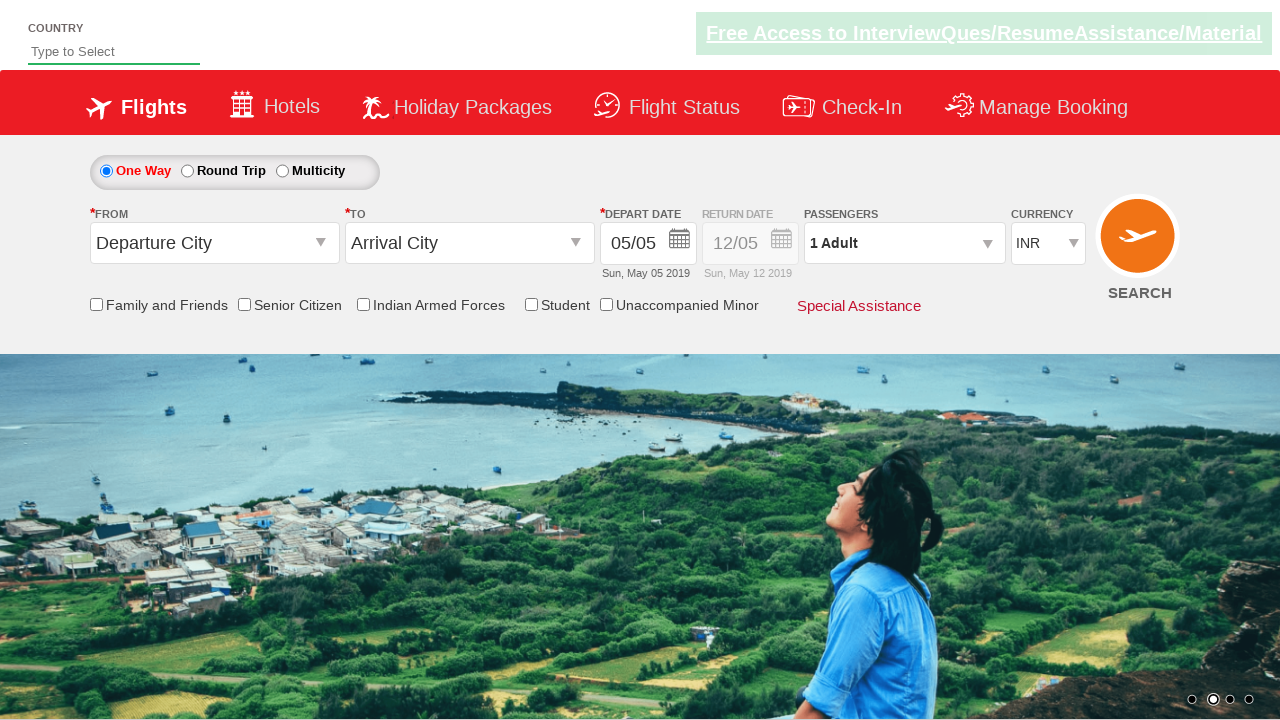

Filled autosuggest field with 'ind' to trigger dropdown on #autosuggest
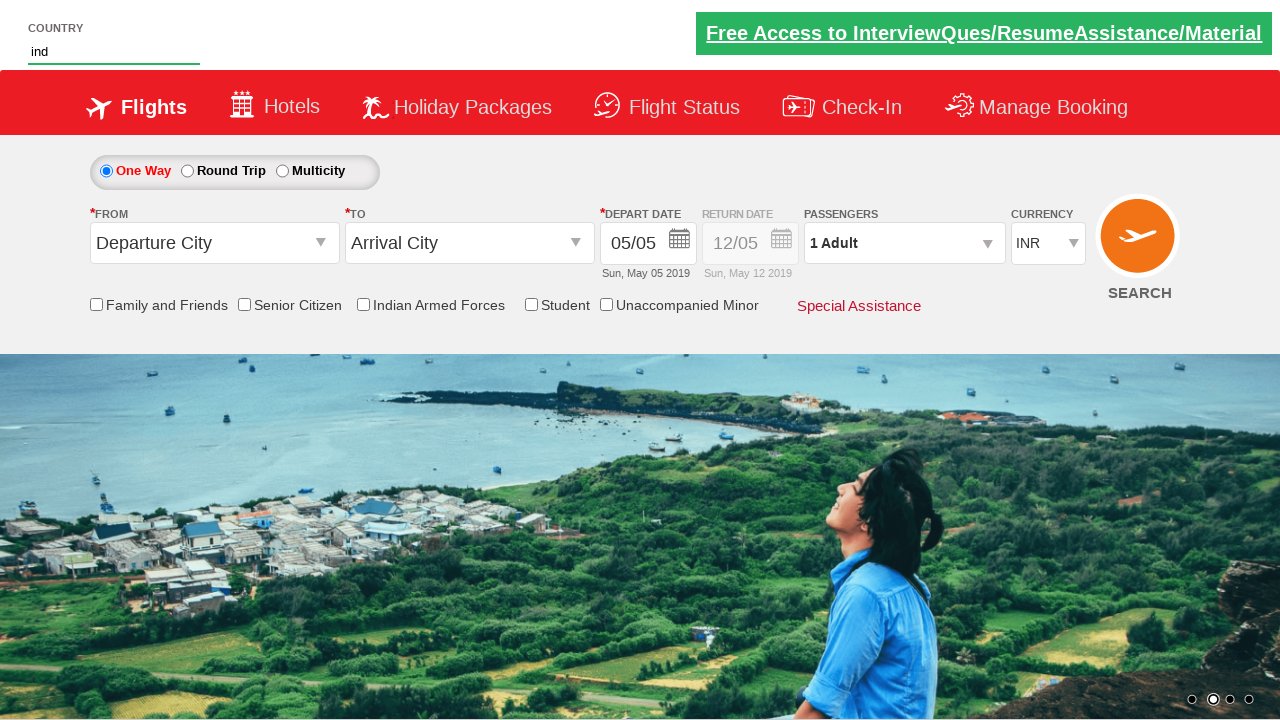

Waited for dropdown suggestions to appear
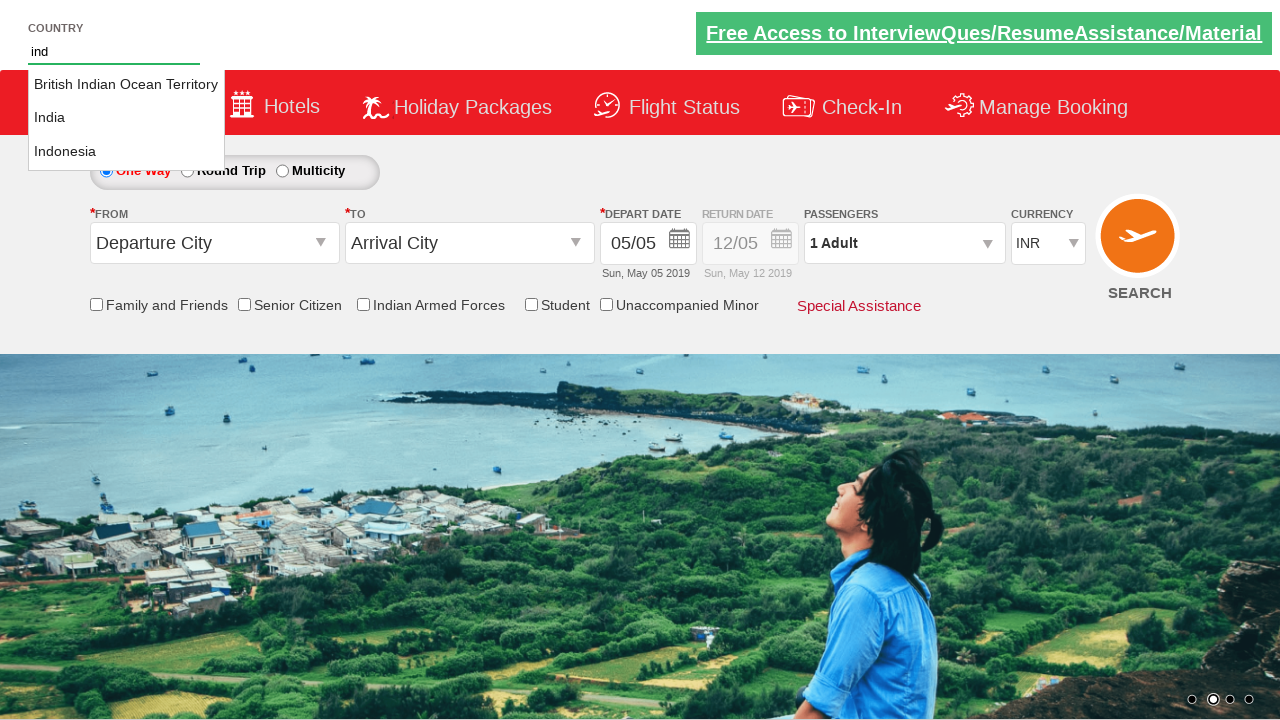

Retrieved all suggestion options from dropdown
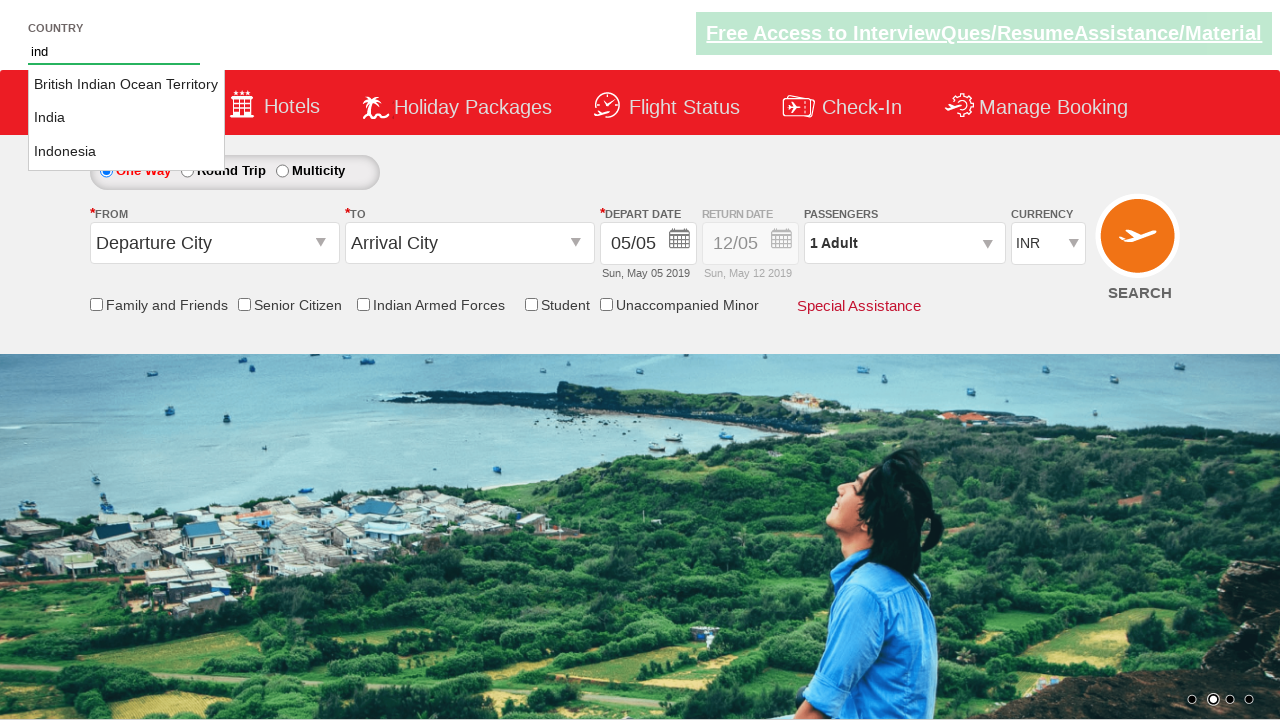

Clicked 'India' option from autosuggestive dropdown at (126, 118) on li.ui-menu-item a >> nth=1
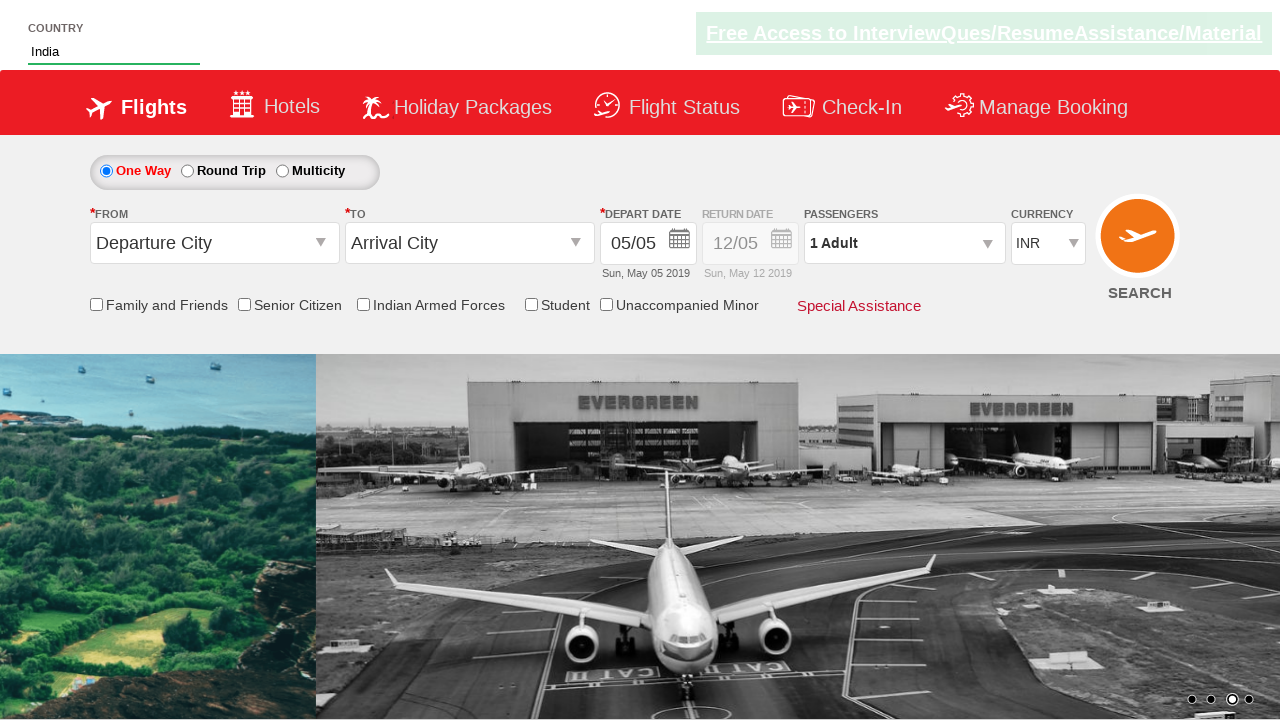

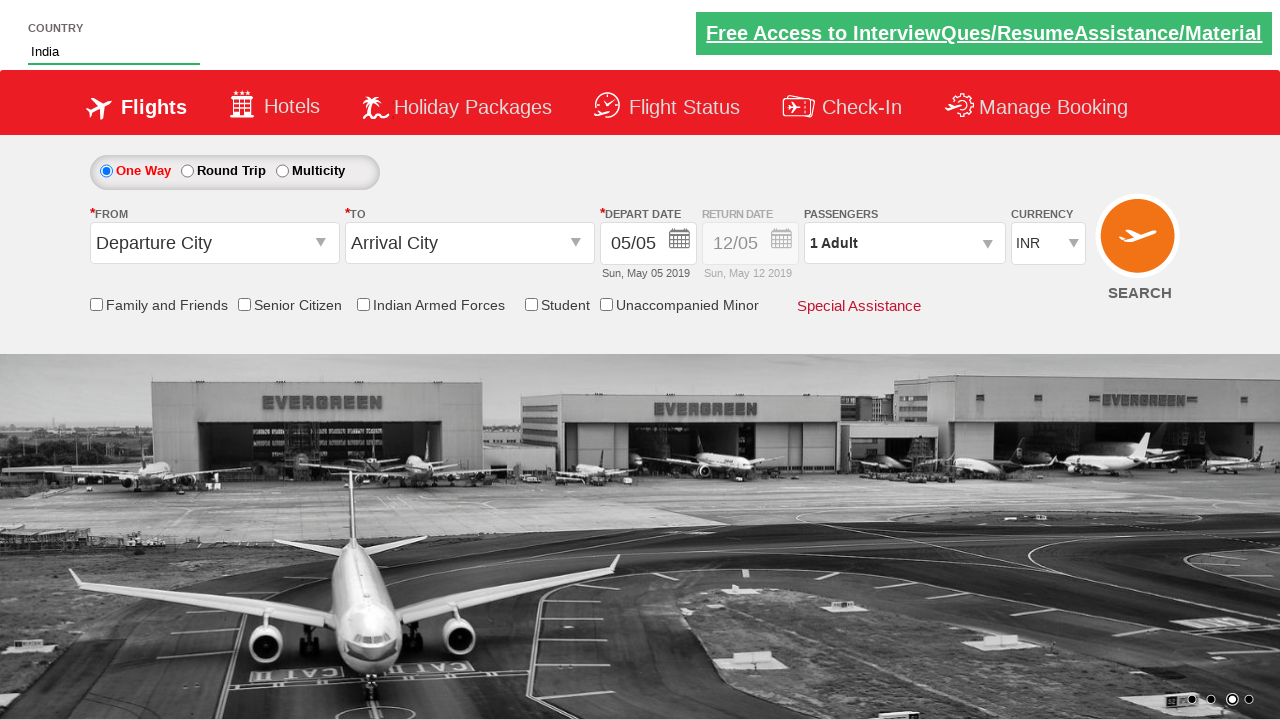